Tests browser window management methods including maximize, minimize, fullscreen operations, and setting custom window position and size.

Starting URL: https://techproeducation.com

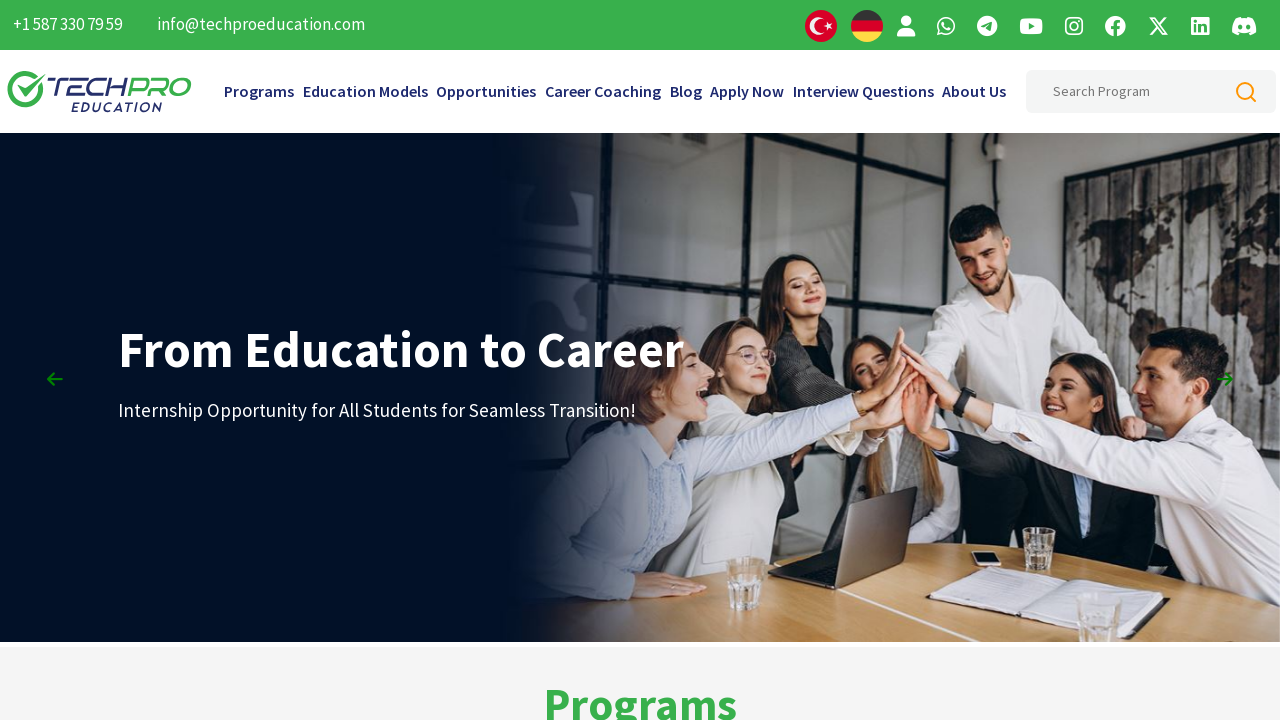

Set viewport size to 1920x1080 (maximize)
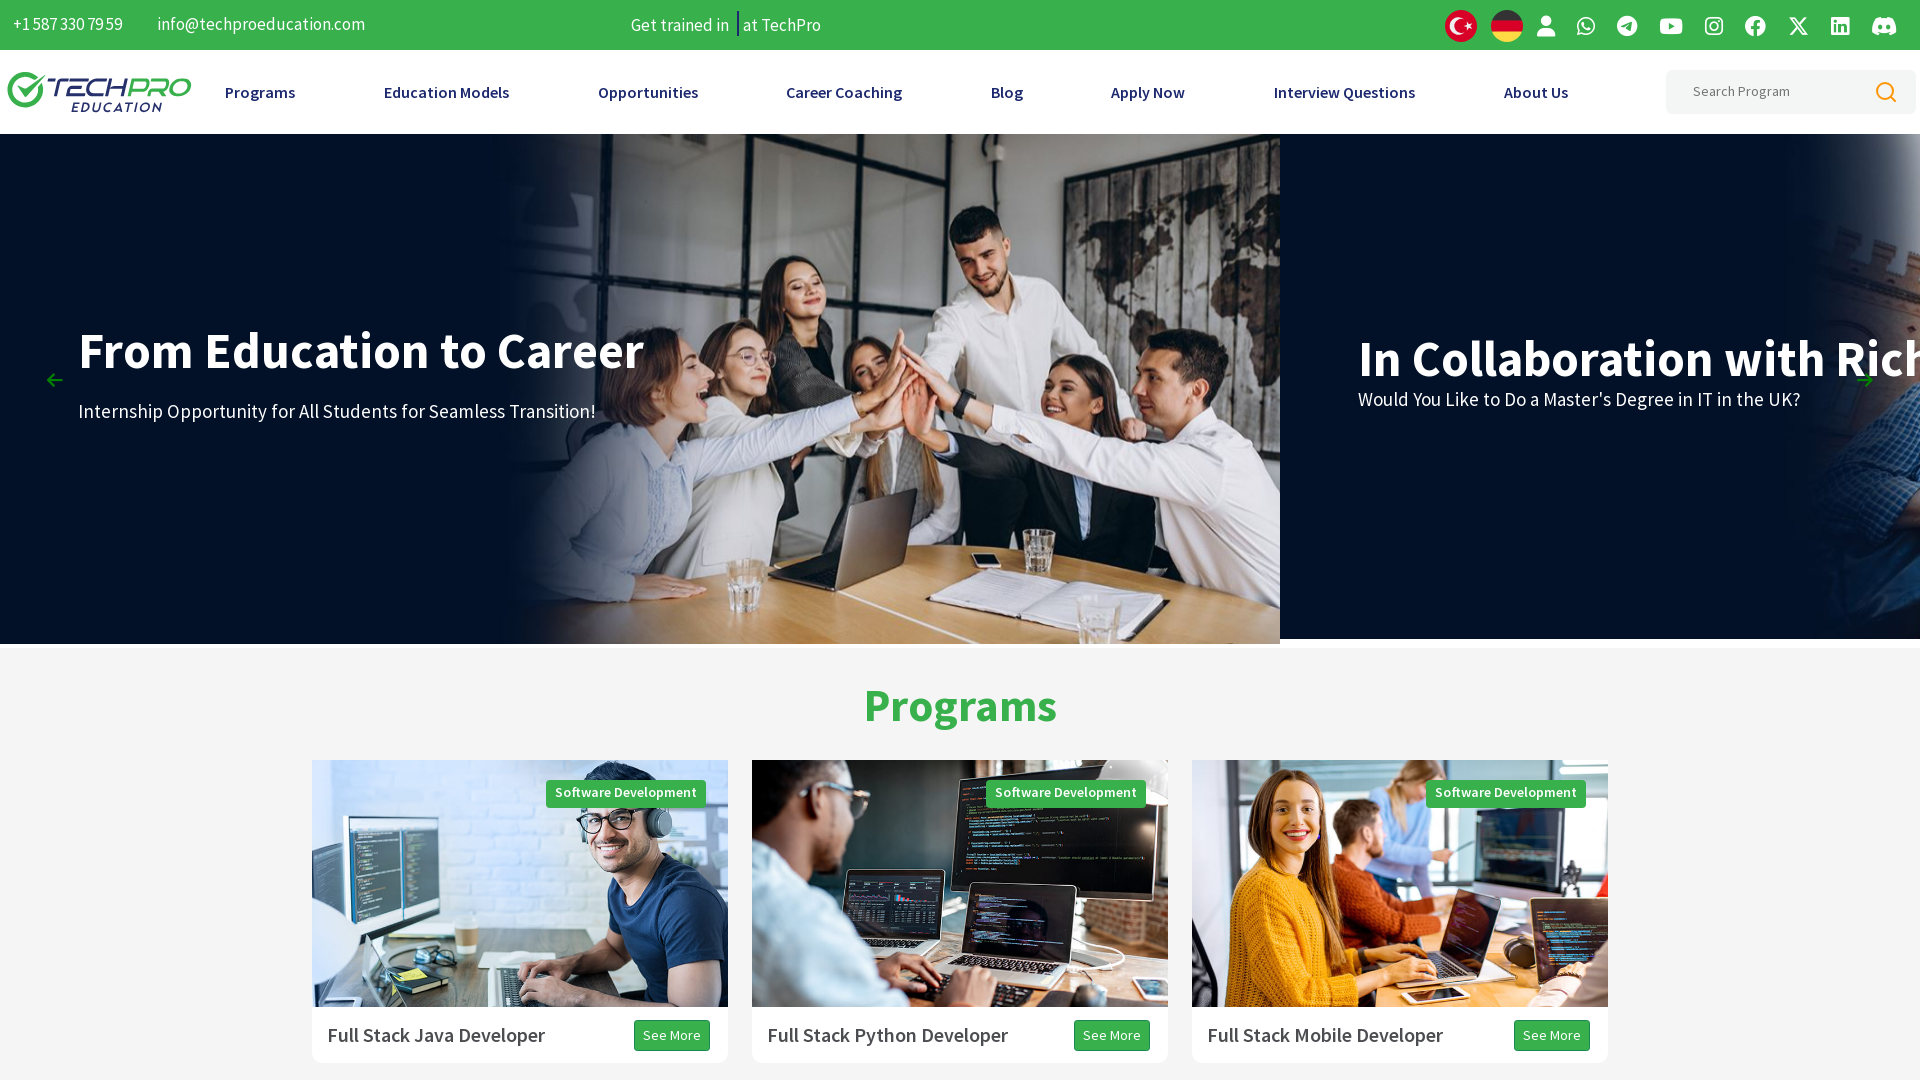

Page loaded (domcontentloaded state reached)
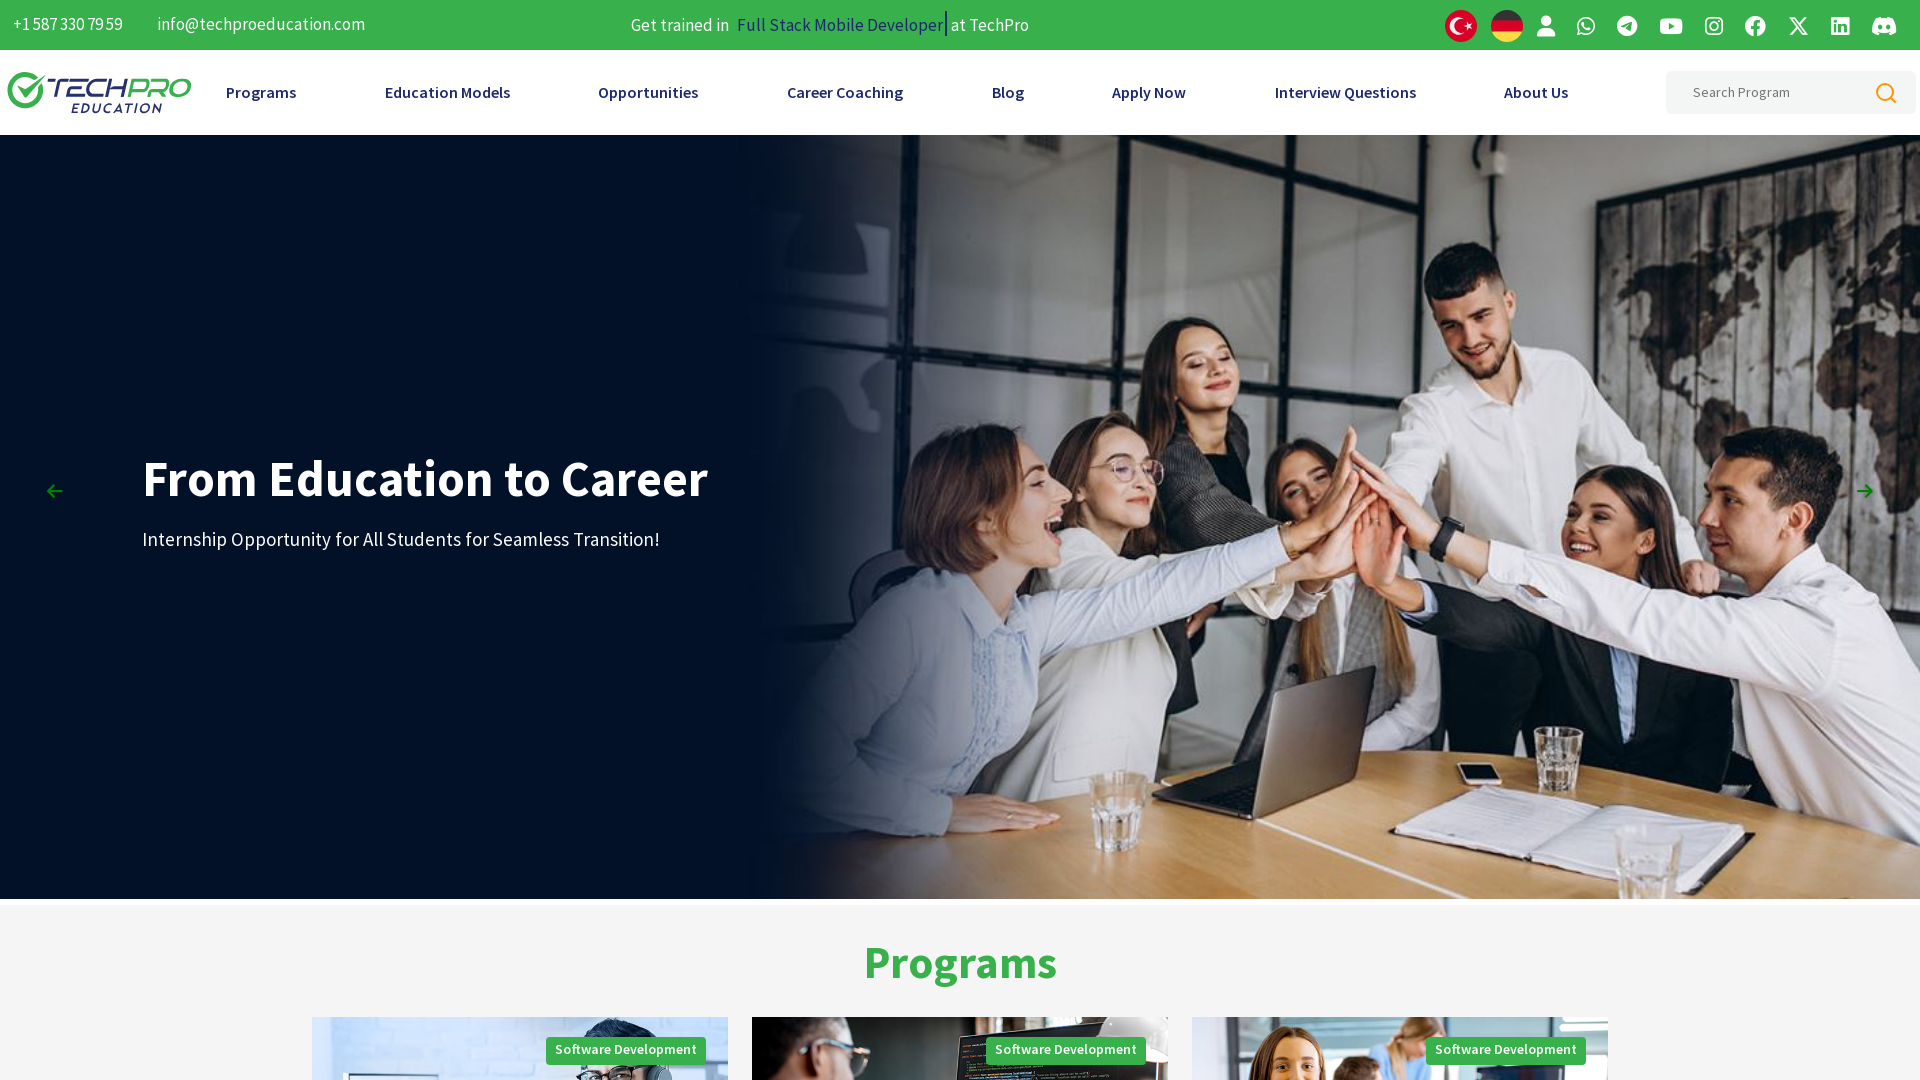

Set viewport size to 600x600 (custom window size)
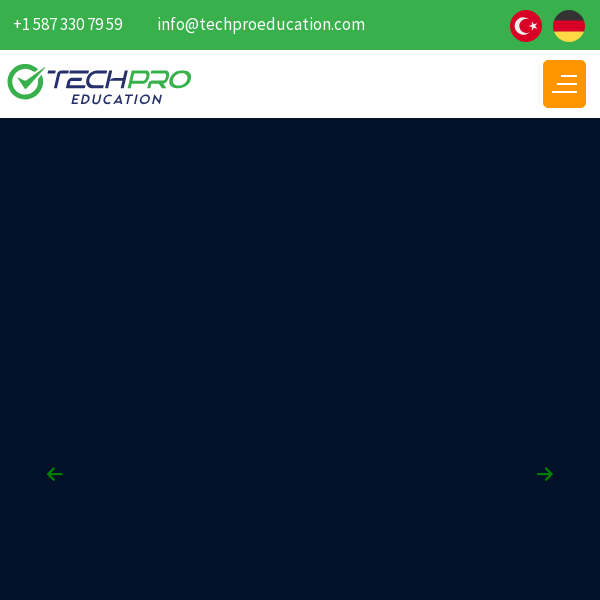

Waited 1000ms to observe viewport changes
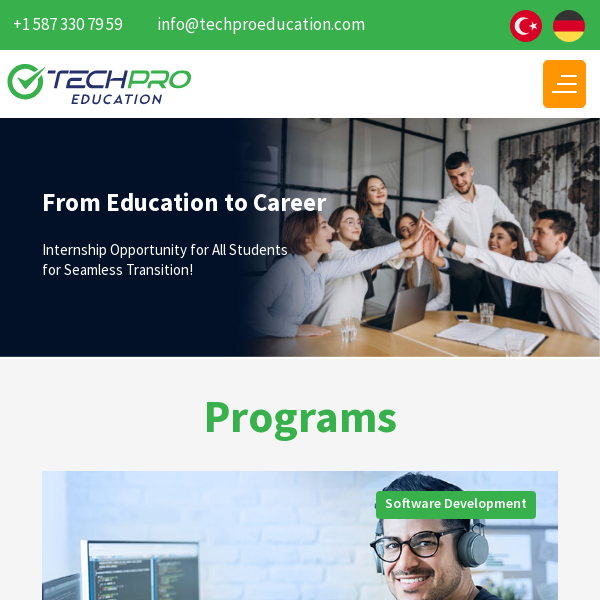

Set viewport size back to 1920x1080 (fullscreen simulation)
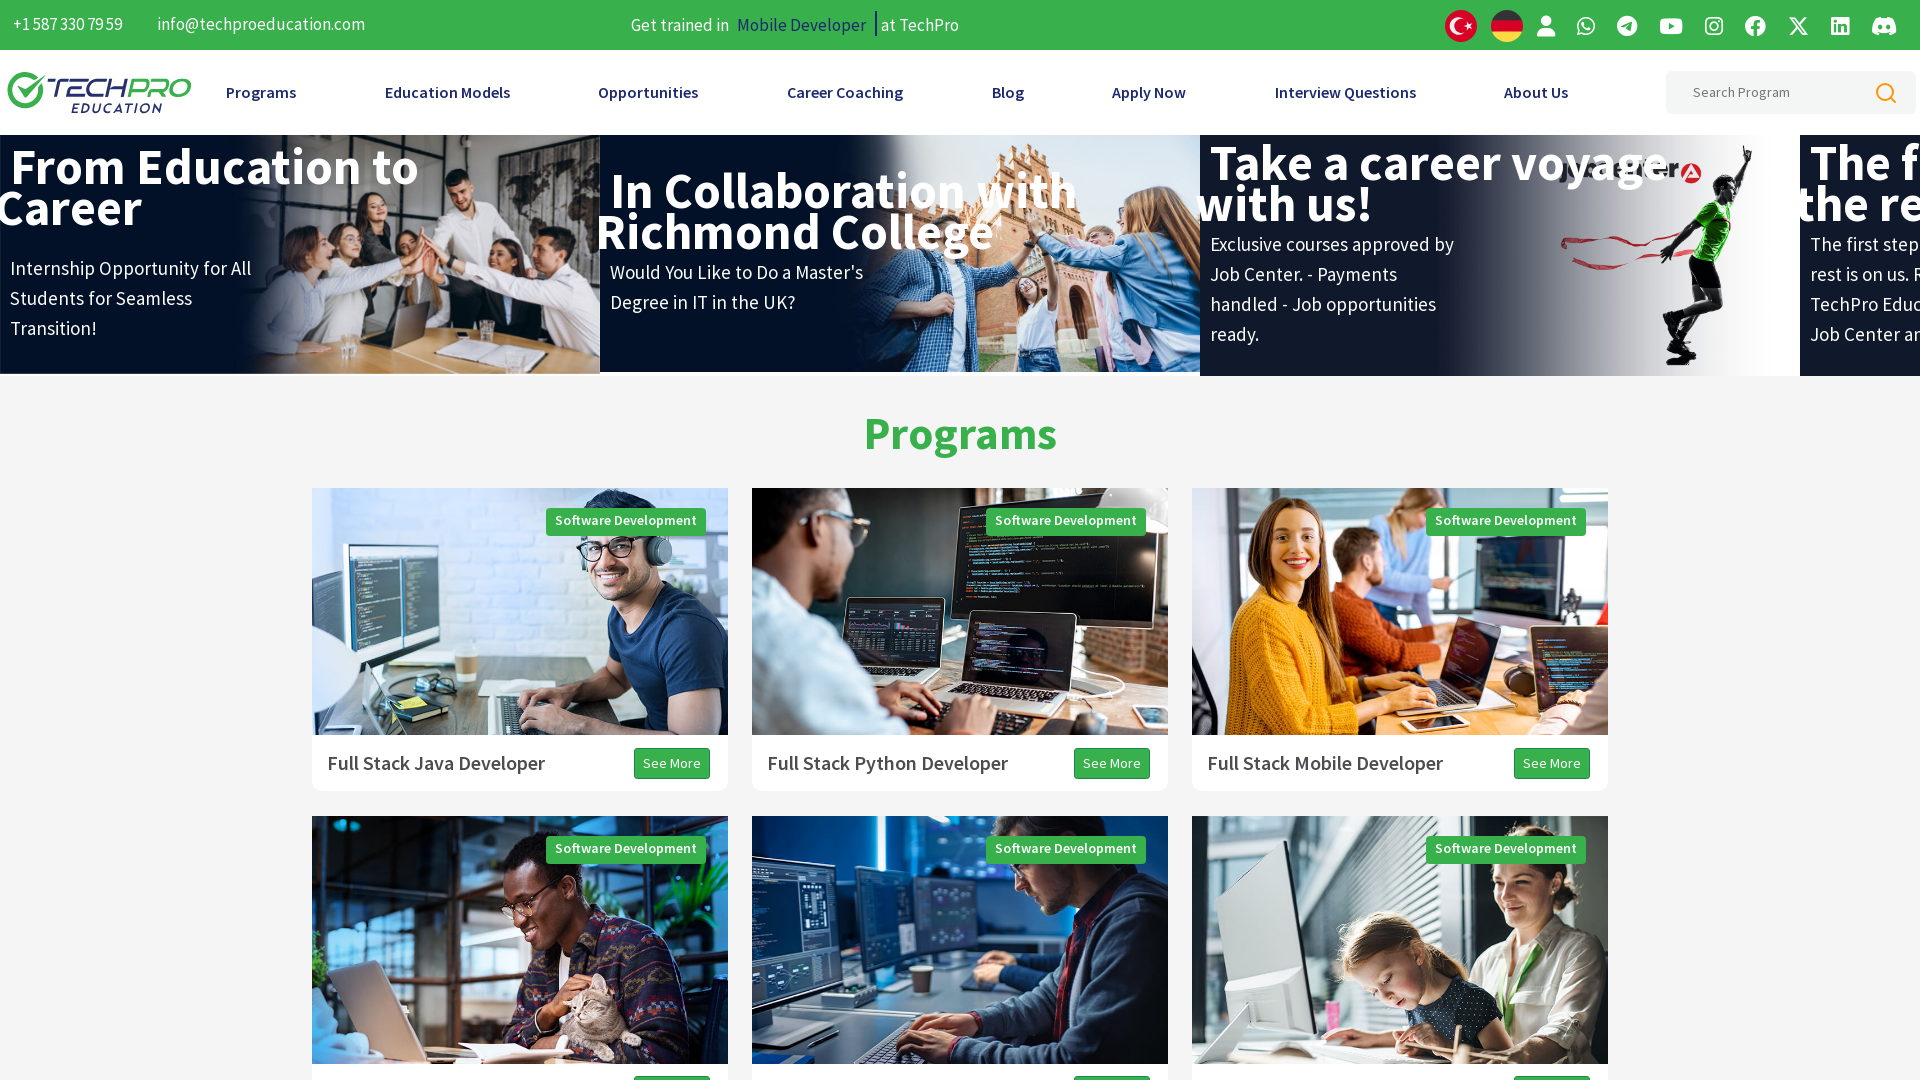

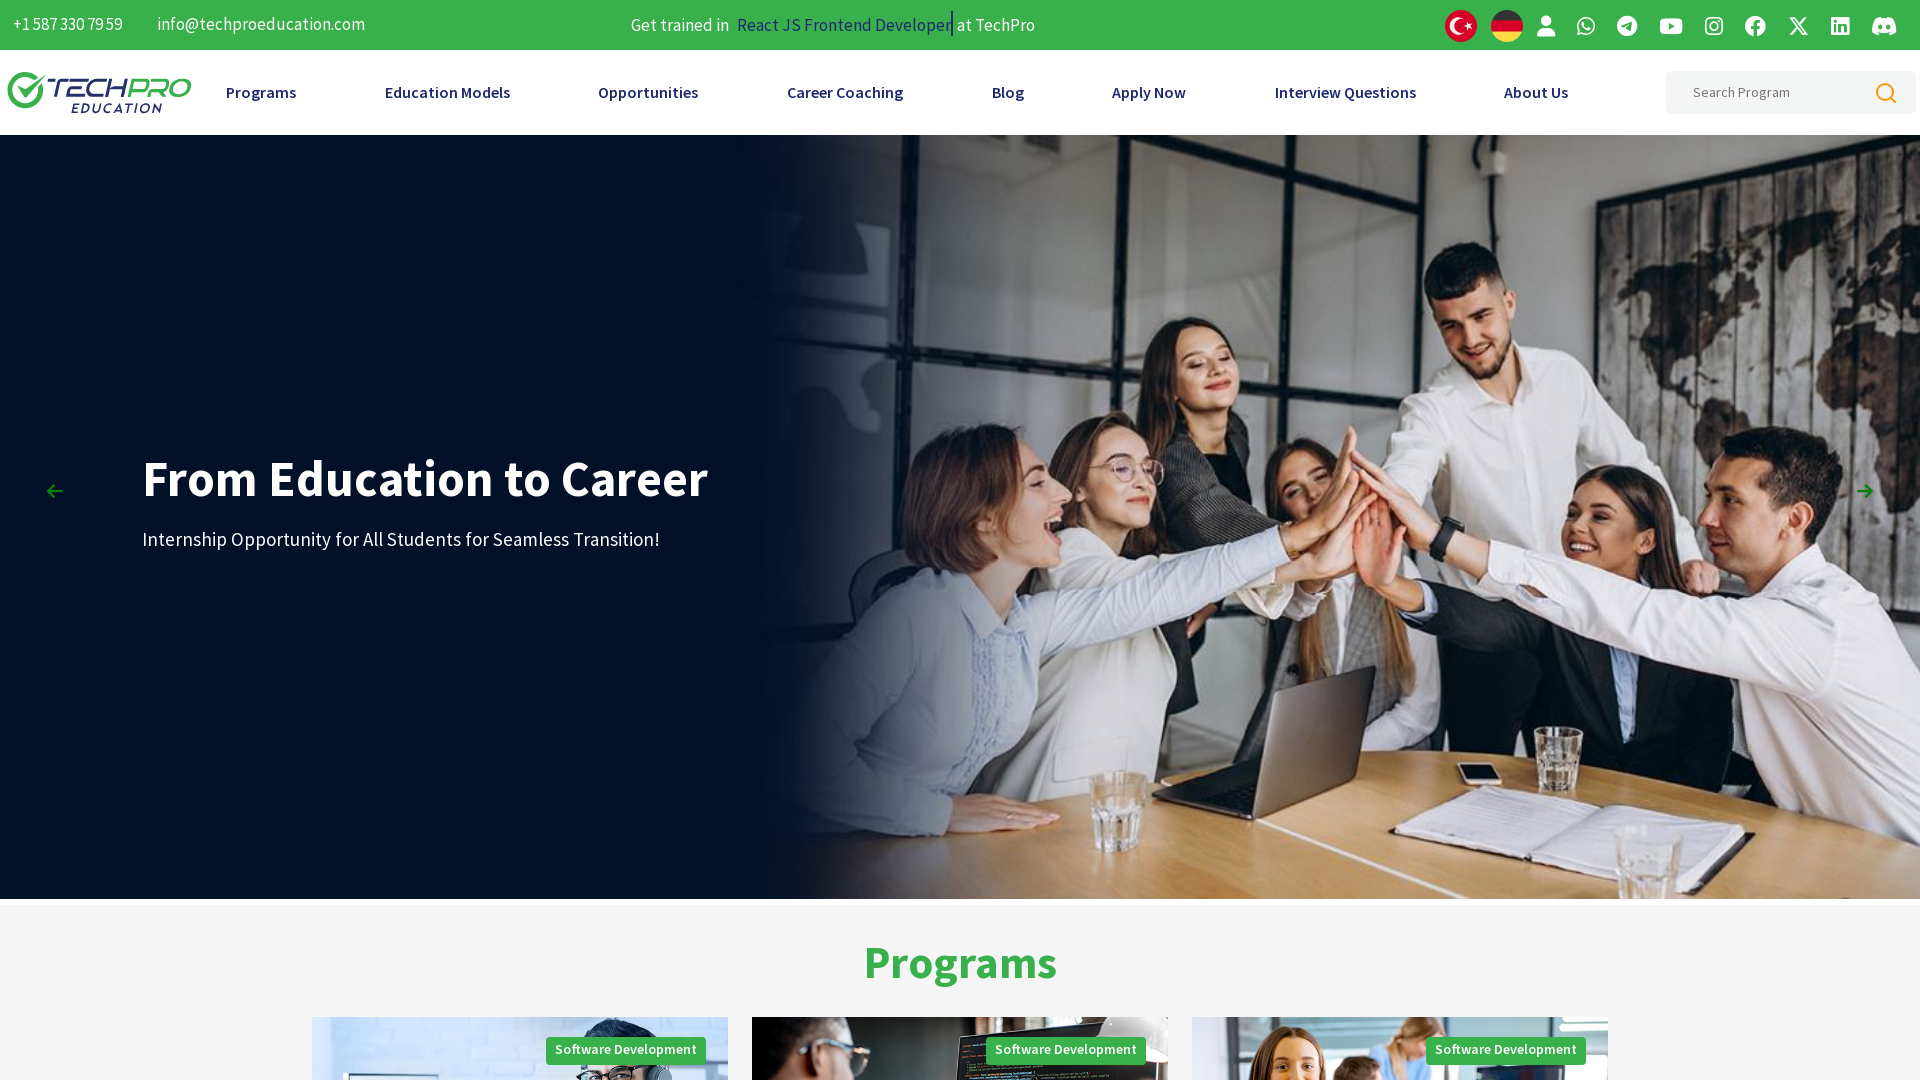